Tests different click types (double-click and right-click) on buttons and verifies corresponding messages are displayed

Starting URL: https://demoqa.com/buttons

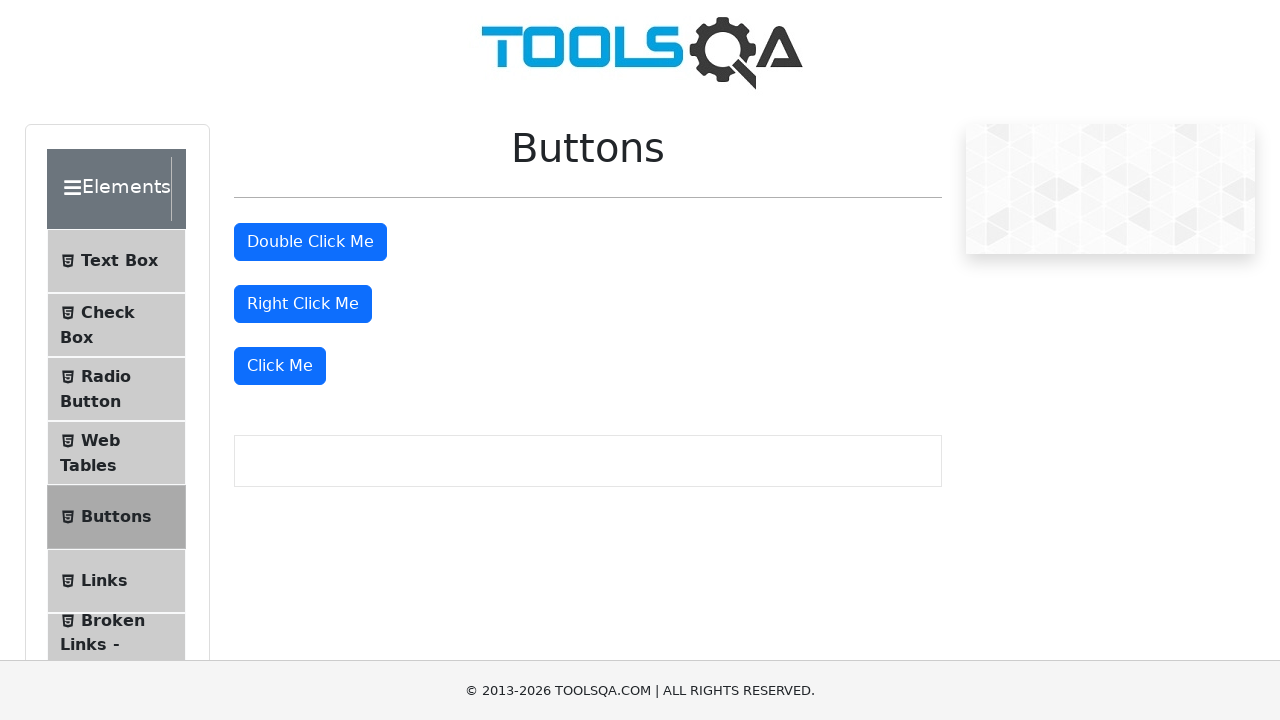

Double-clicked the double-click button at (310, 242) on #doubleClickBtn
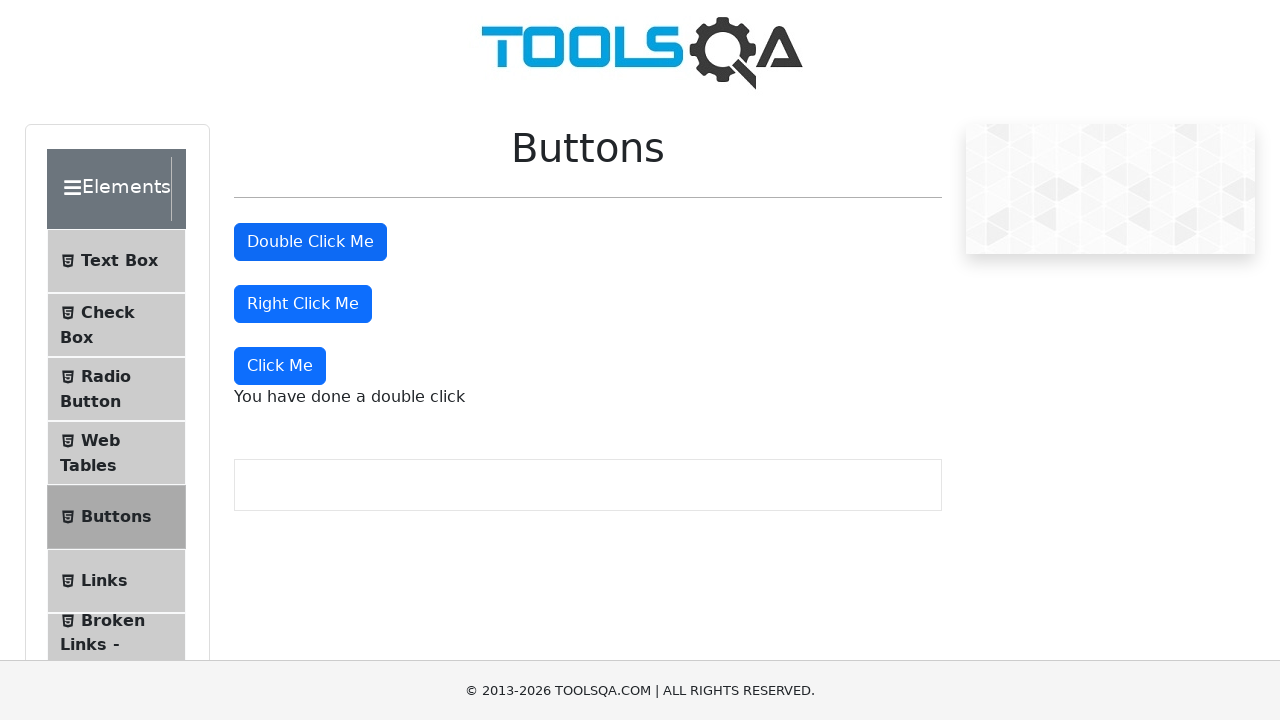

Double-click message appeared on the page
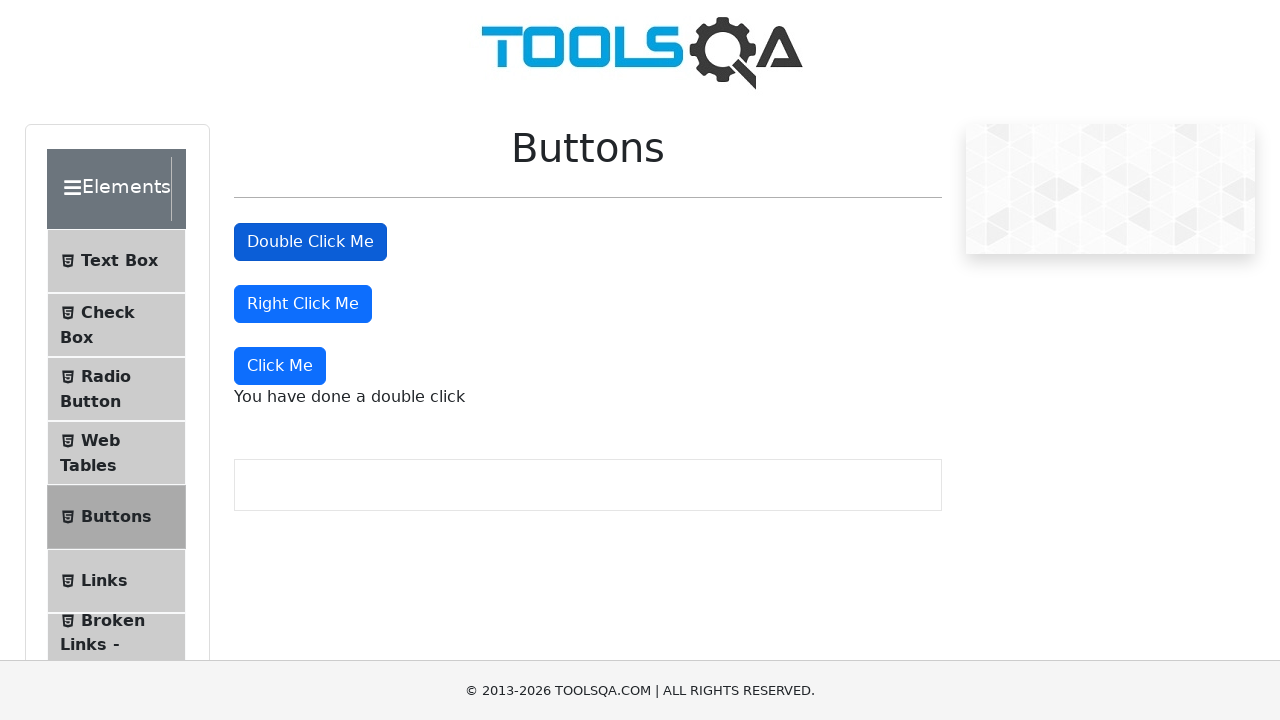

Right-clicked the right-click button at (303, 304) on #rightClickBtn
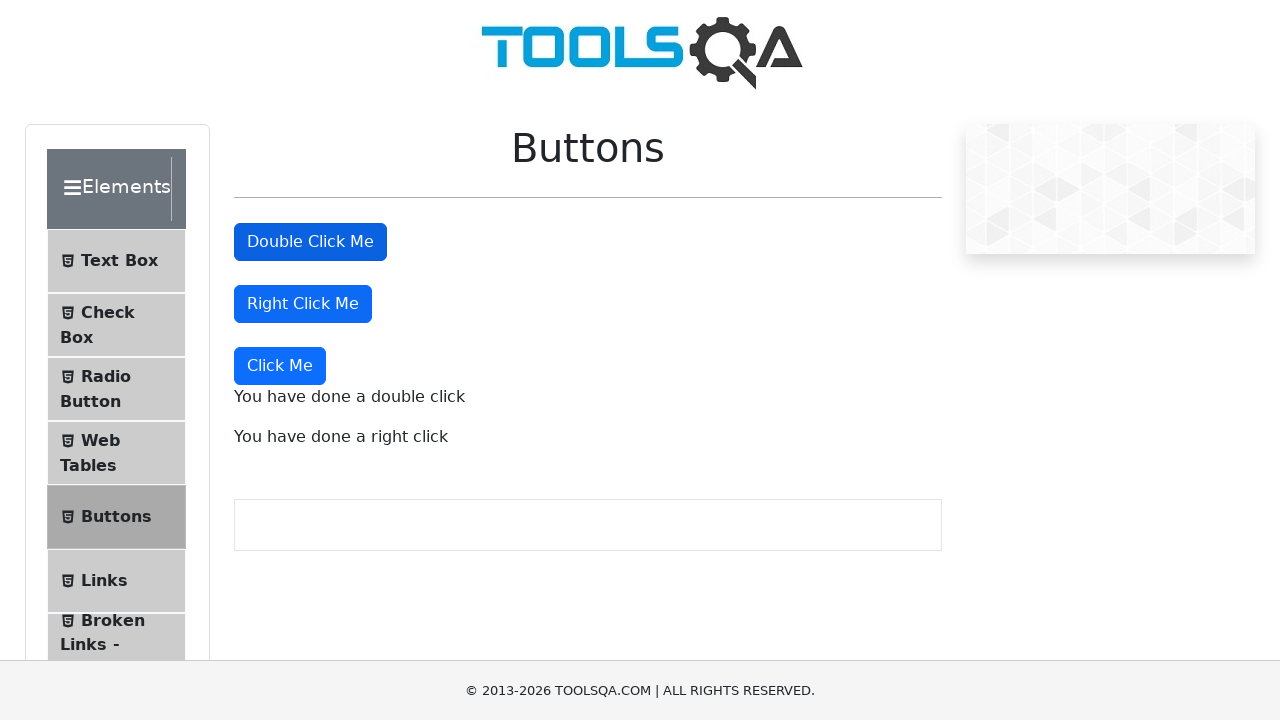

Right-click message appeared on the page
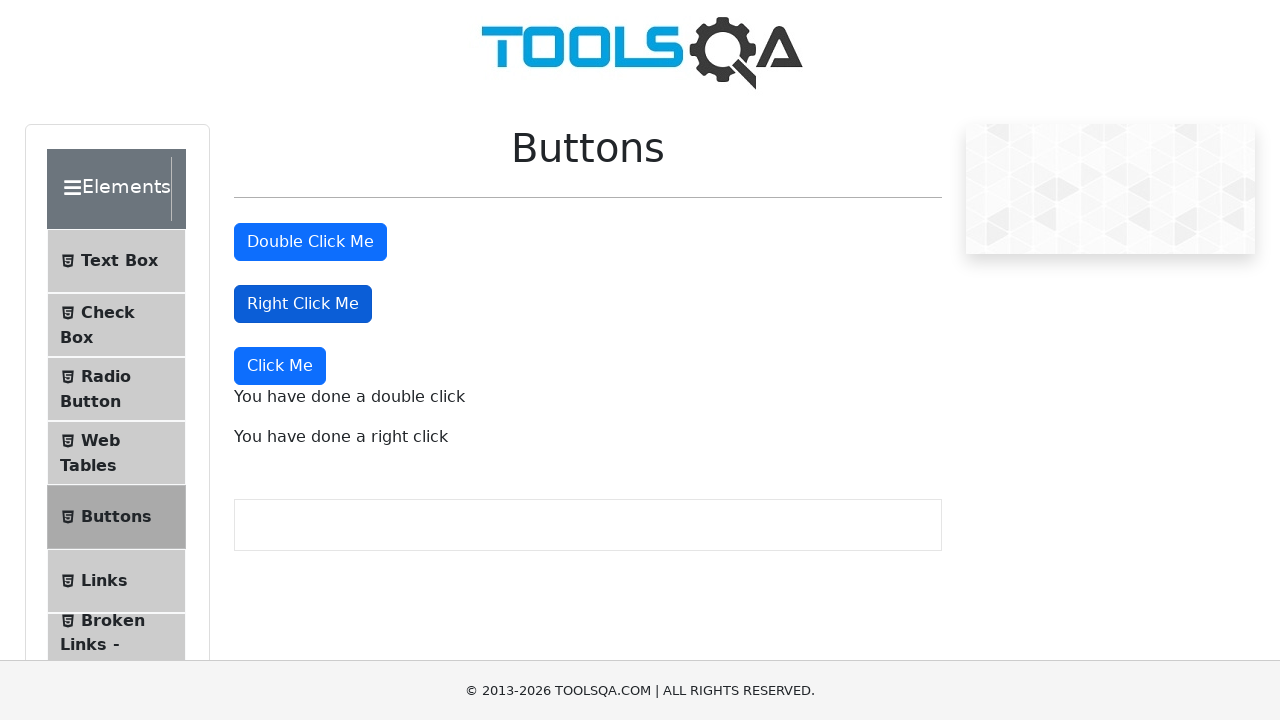

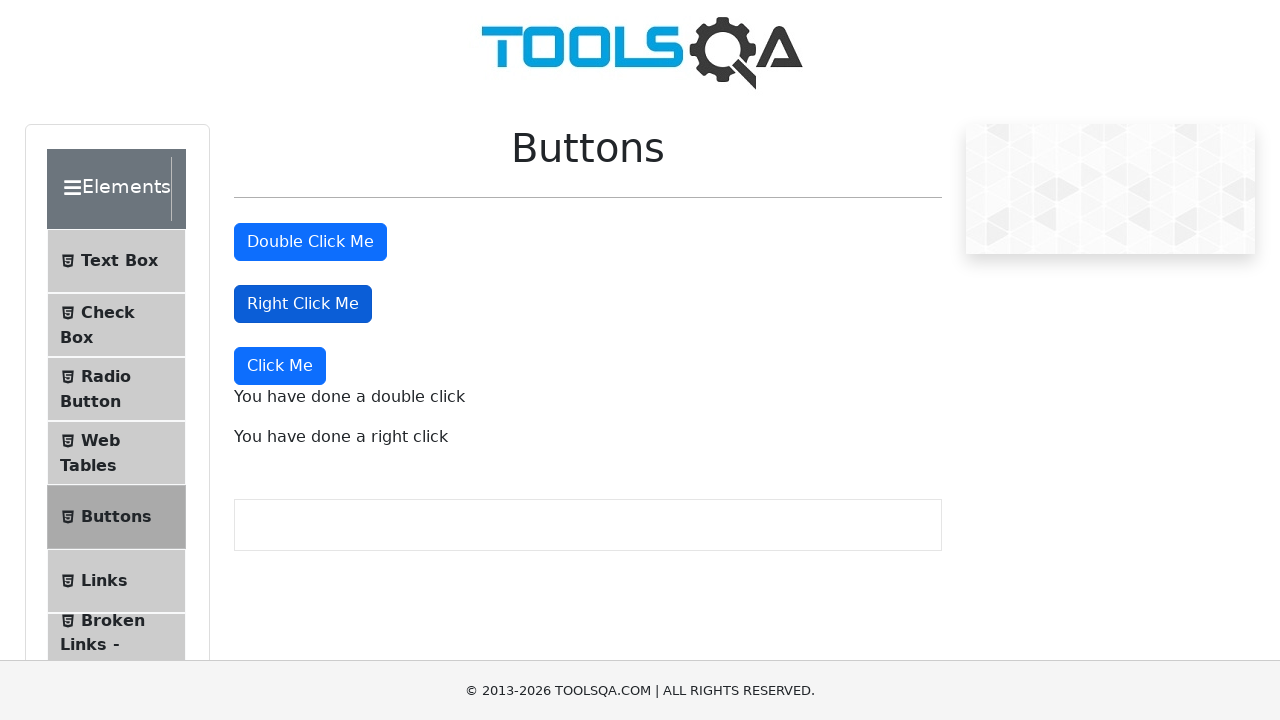